Tests the share-to-email functionality on a Globes news article by clicking the share button, selecting the email share option, and closing the resulting popup dialog.

Starting URL: https://www.globes.co.il/news/article.aspx?did=1001284014

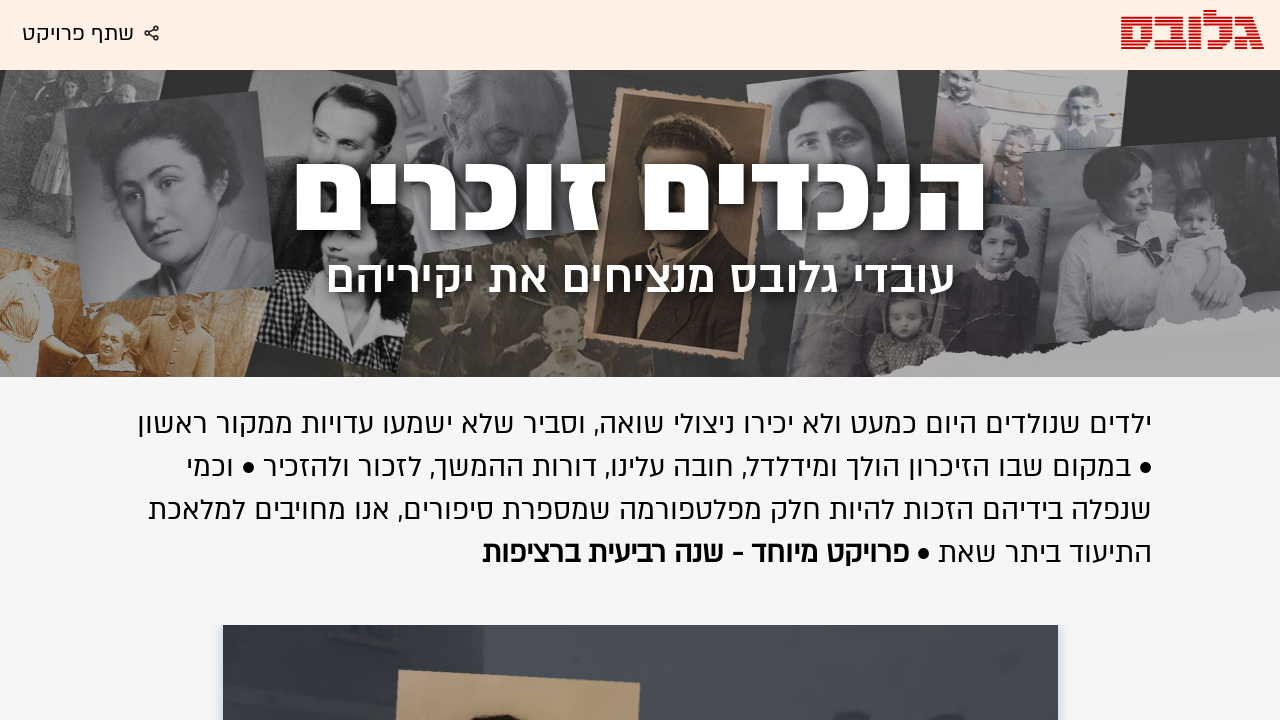

Clicked share button to open share menu at (110, 34) on #shareTxt
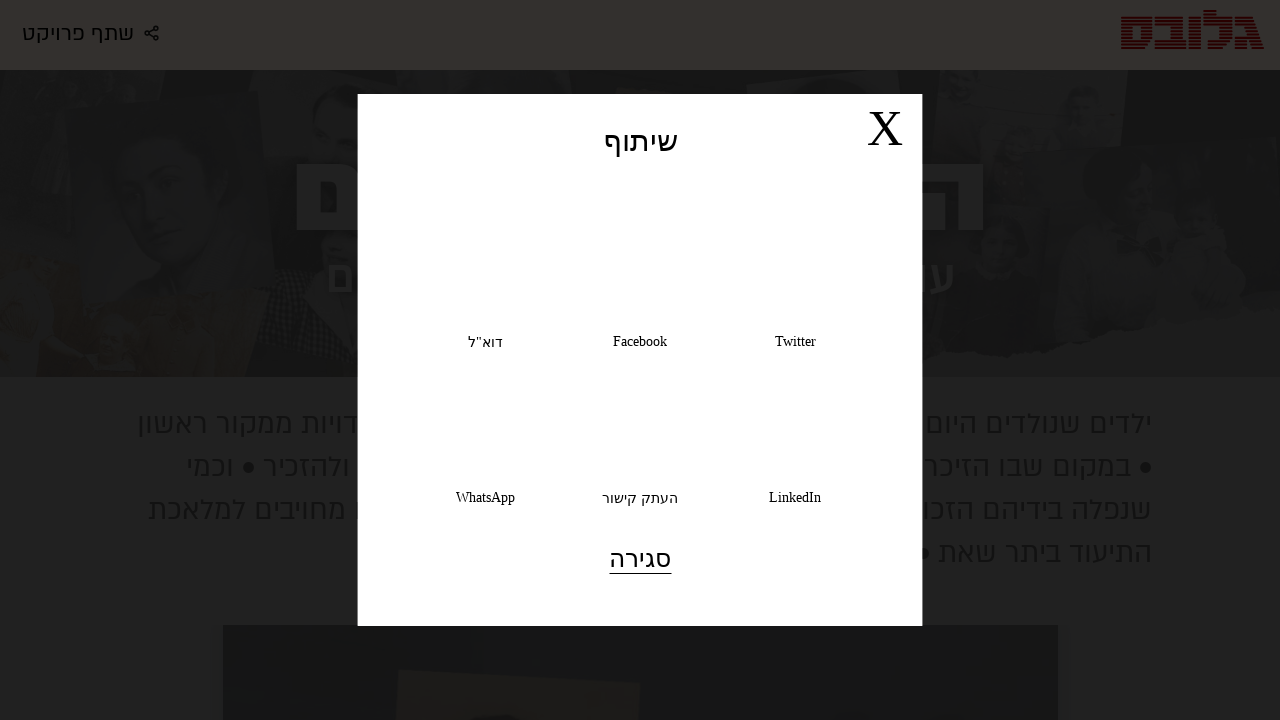

Clicked email share option from share menu at (485, 280) on xpath=//*[@id='GPage_main']/div[6]/span/a[3]
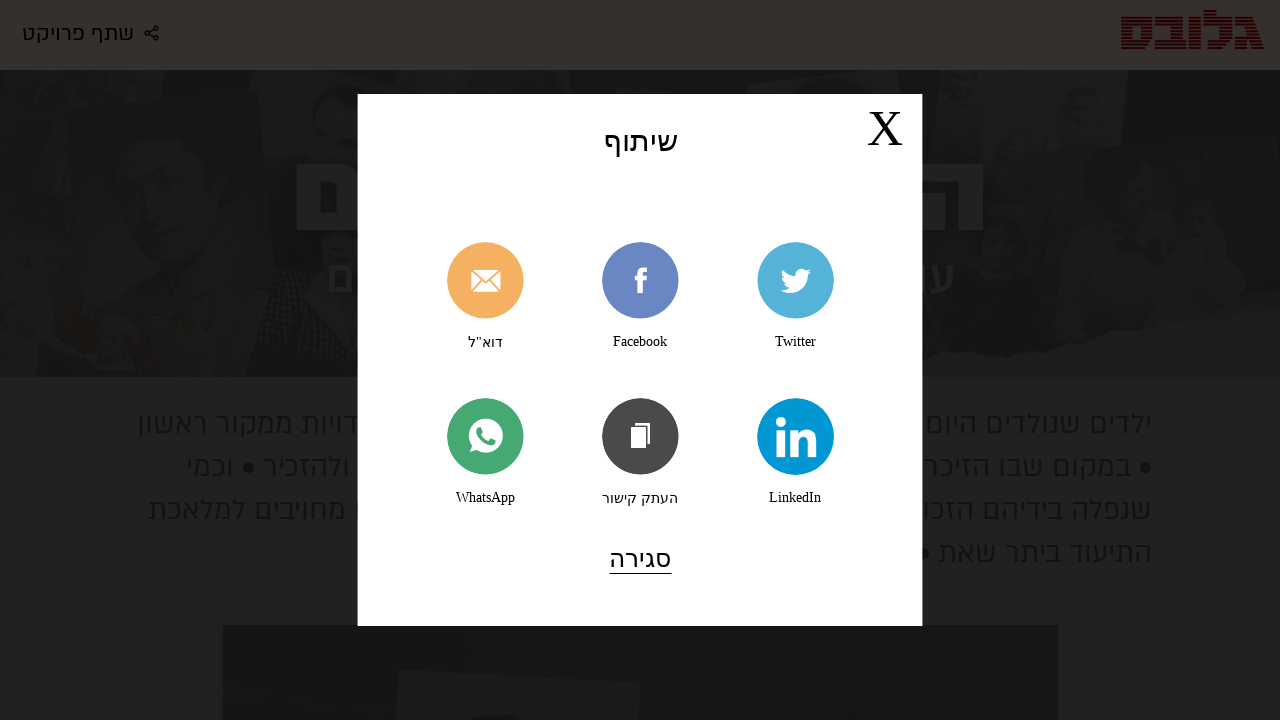

Email share popup dialog loaded
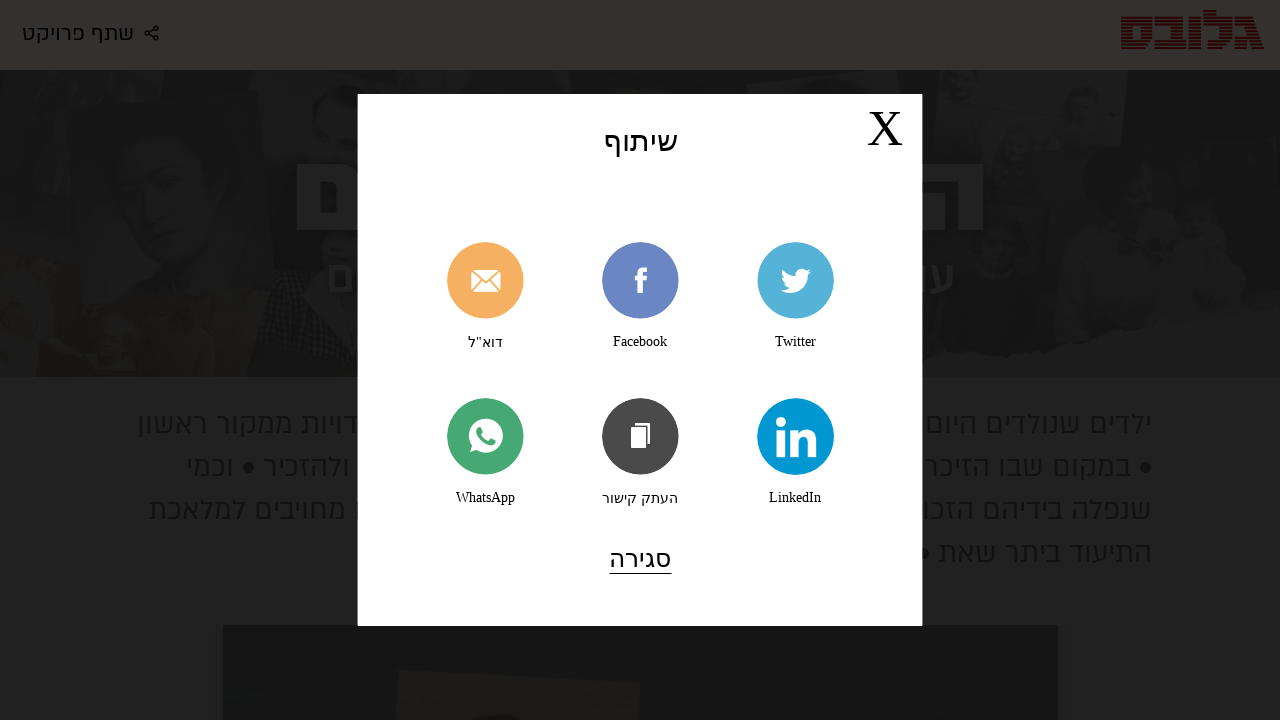

Closed email share popup dialog at (640, 559) on .closetext
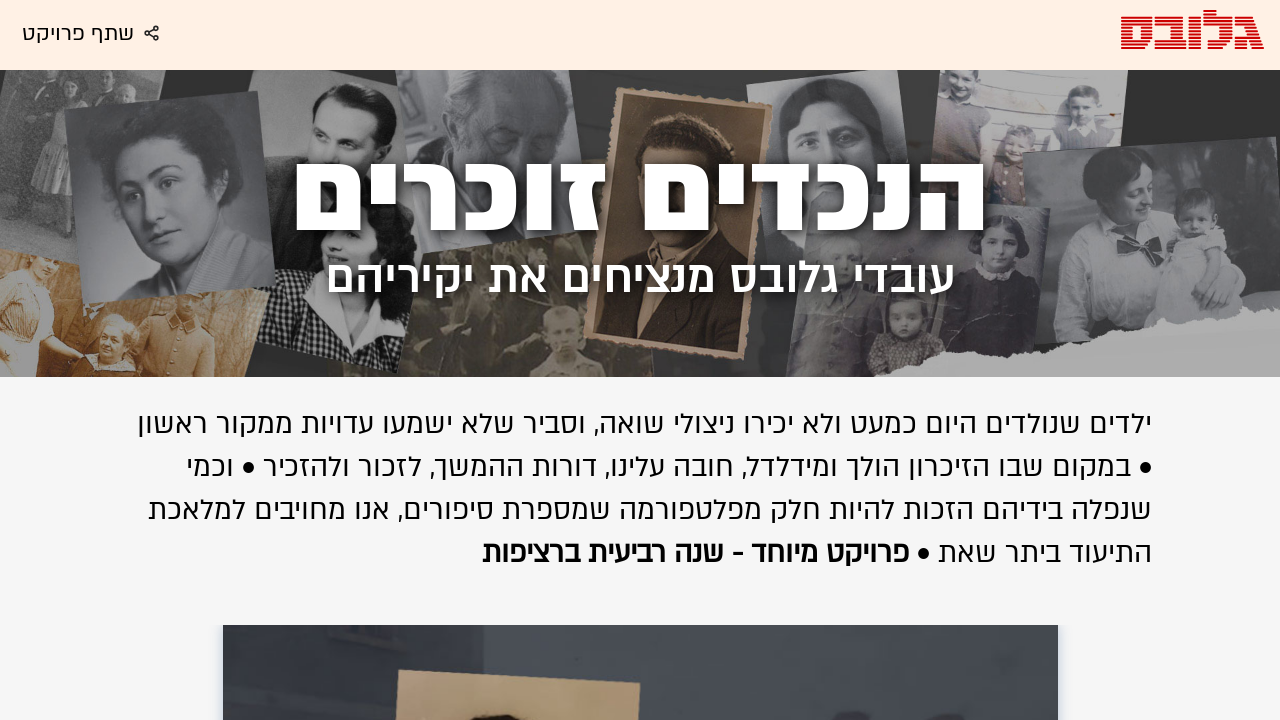

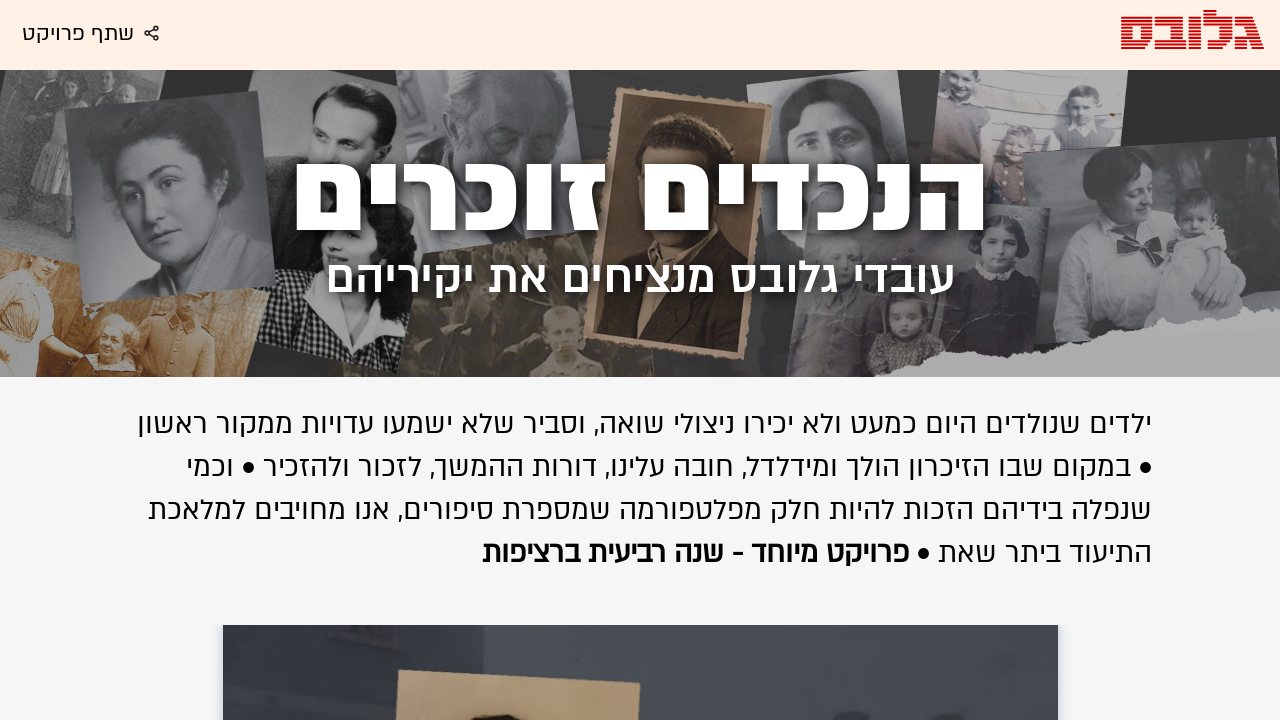